Tests checkbox functionality by finding all checkboxes on the page and clicking each one sequentially to select them all.

Starting URL: https://www.krninformatix.com/learn.html

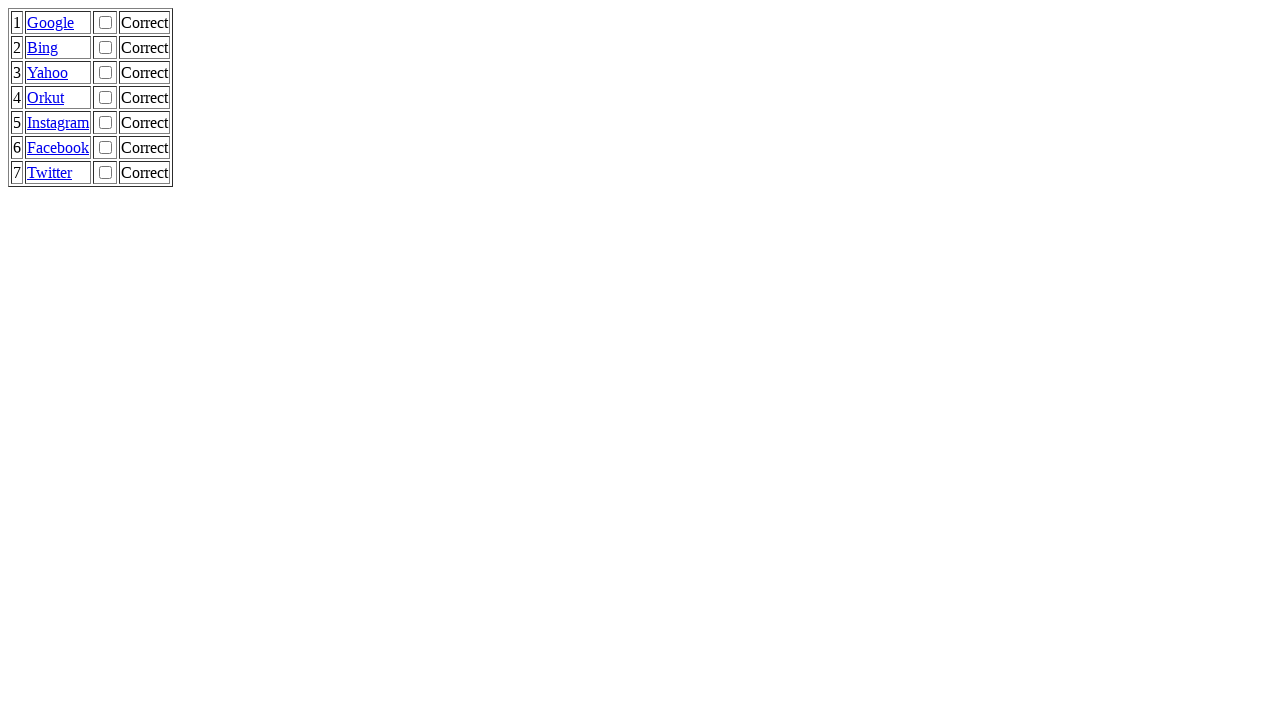

Page loaded with domcontentloaded state
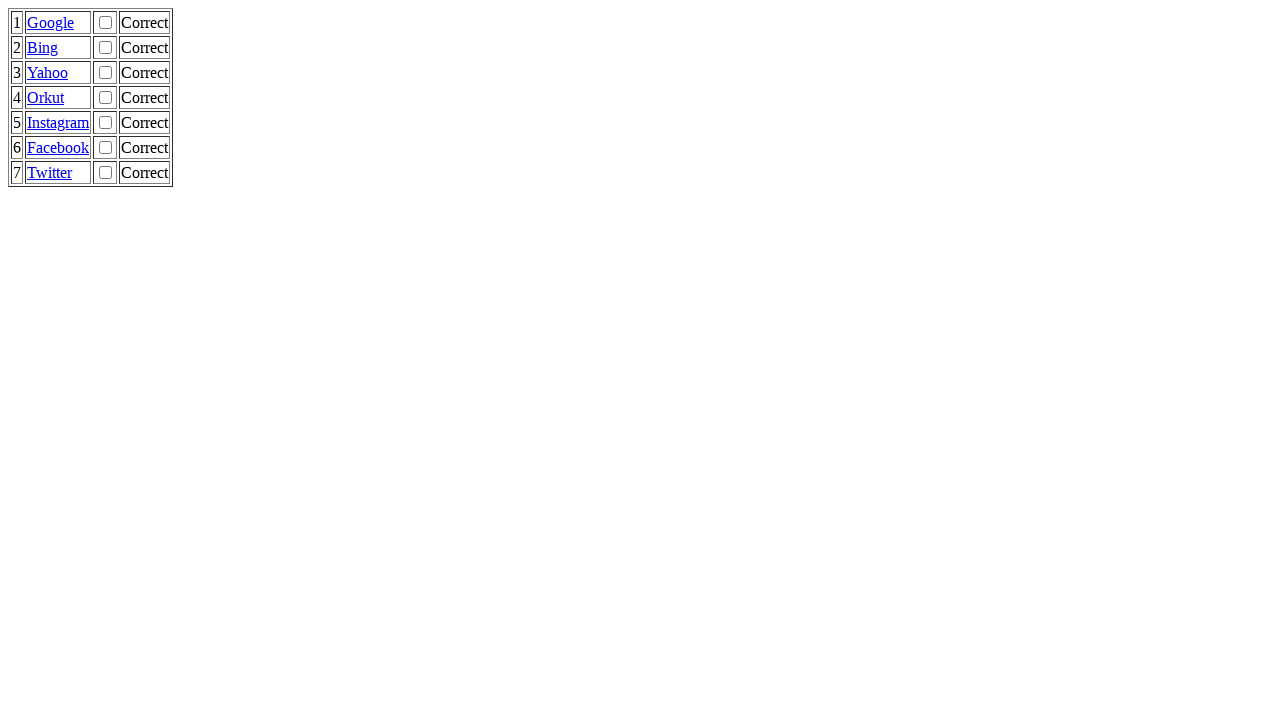

Located all checkboxes on the page
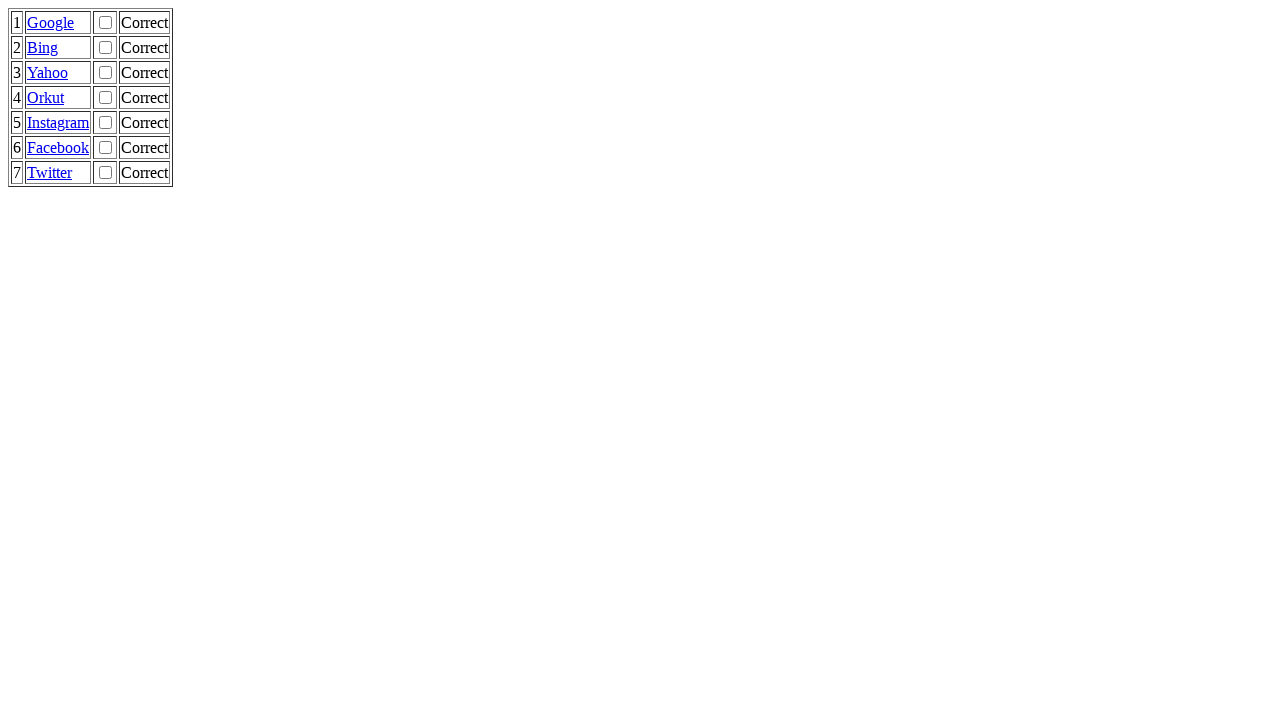

Found 7 checkboxes on the page
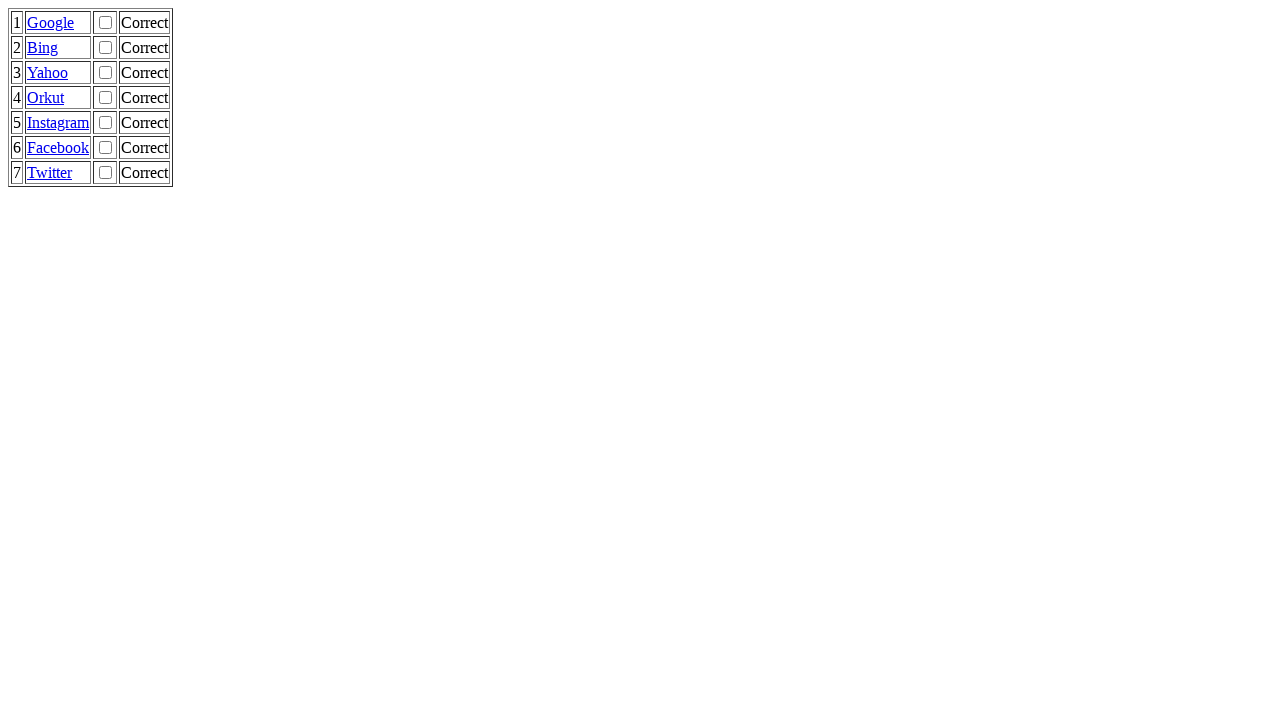

Clicked checkbox 1 of 7 at (106, 22) on input[type='checkbox'] >> nth=0
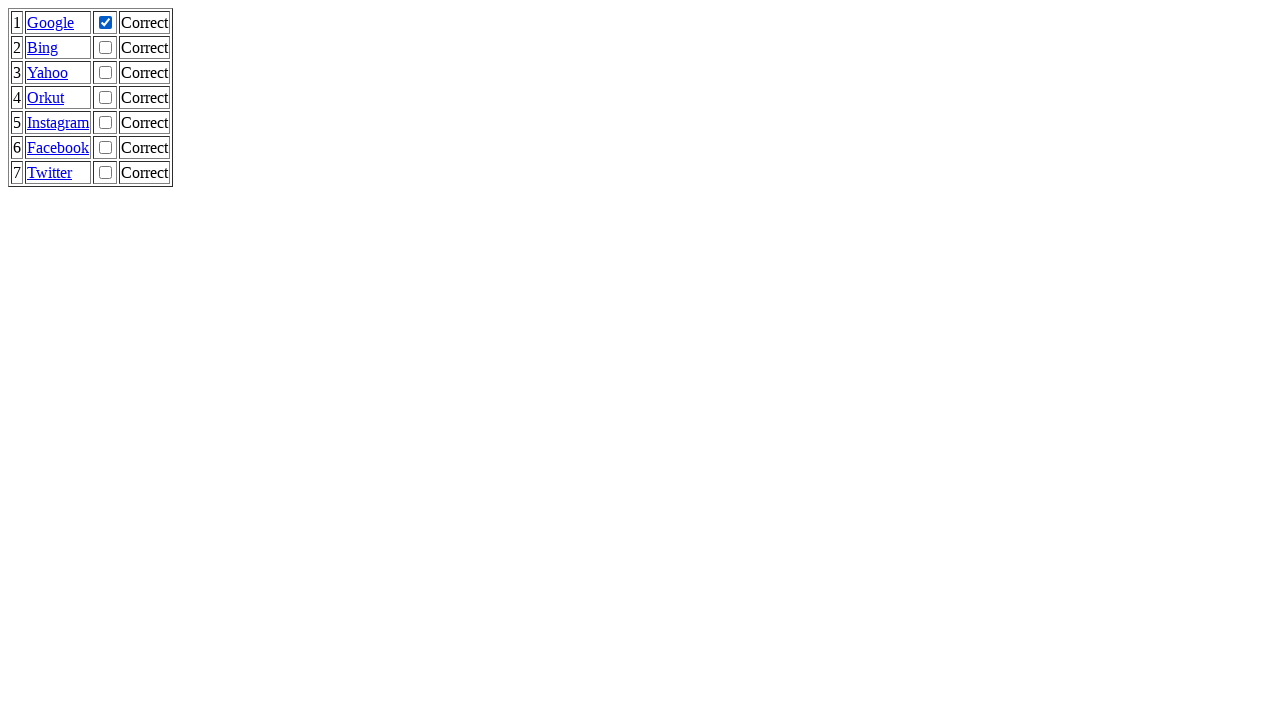

Waited 500ms after clicking checkbox 1
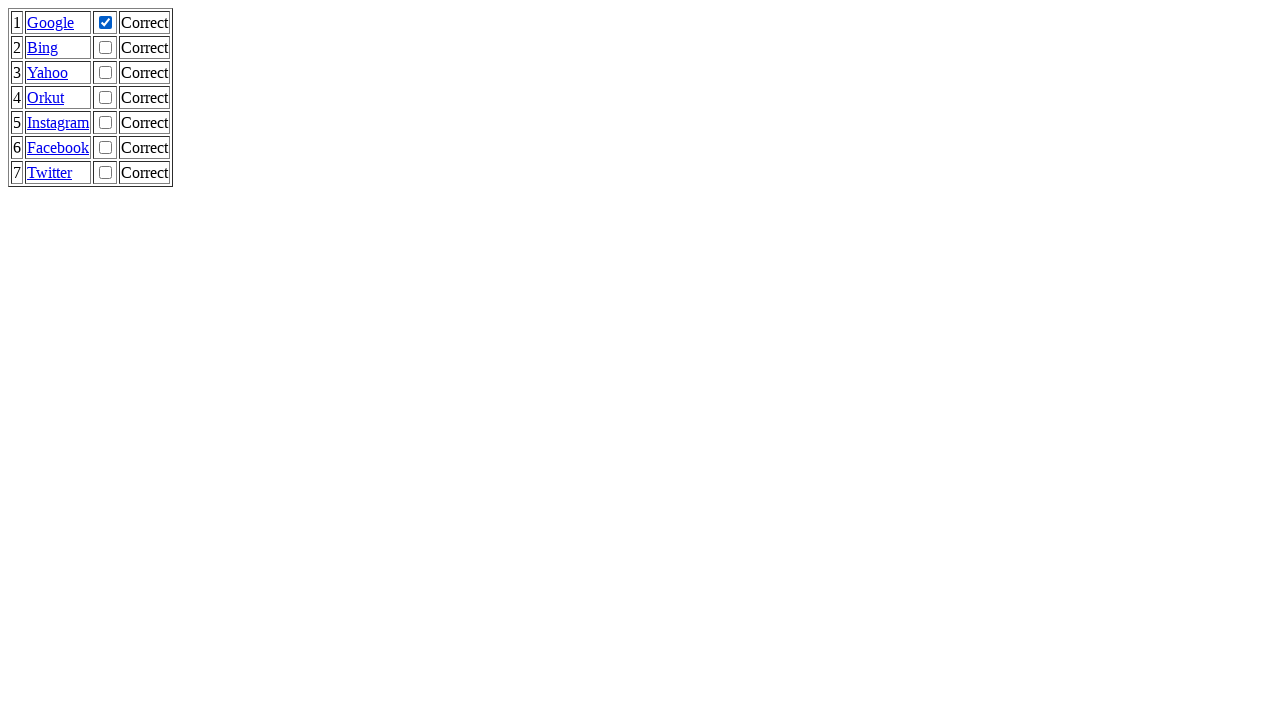

Clicked checkbox 2 of 7 at (106, 48) on input[type='checkbox'] >> nth=1
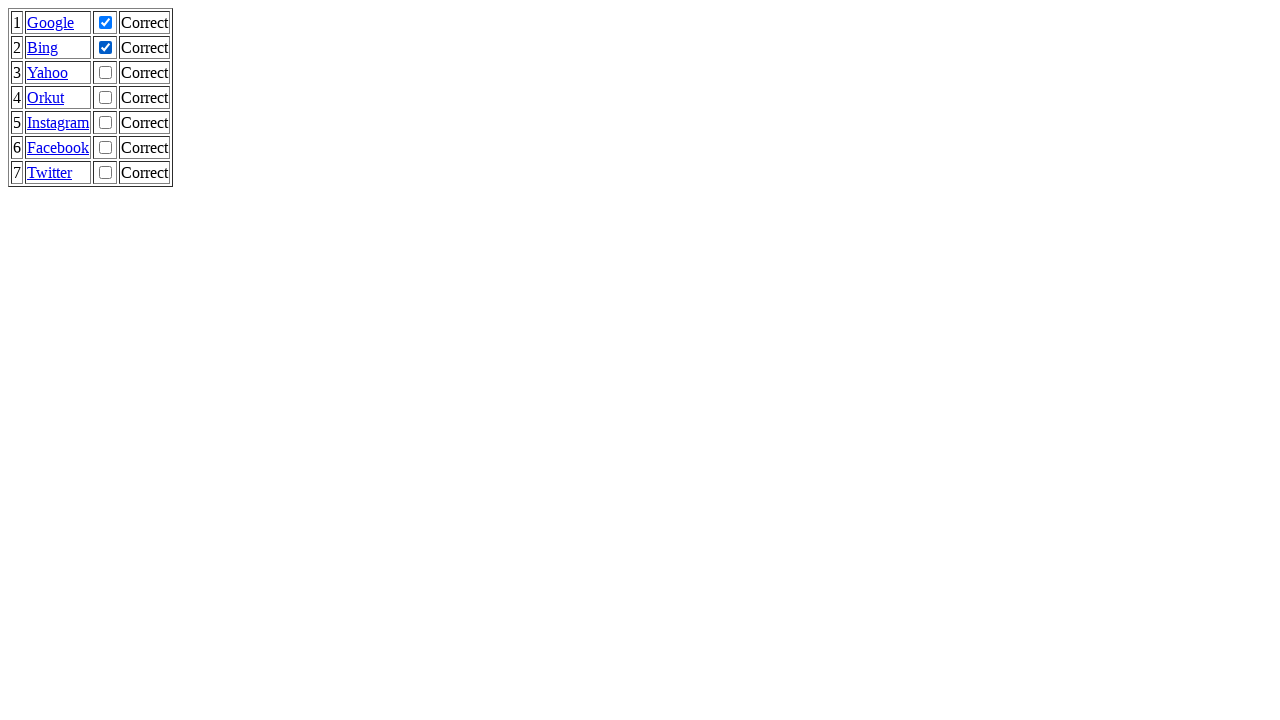

Waited 500ms after clicking checkbox 2
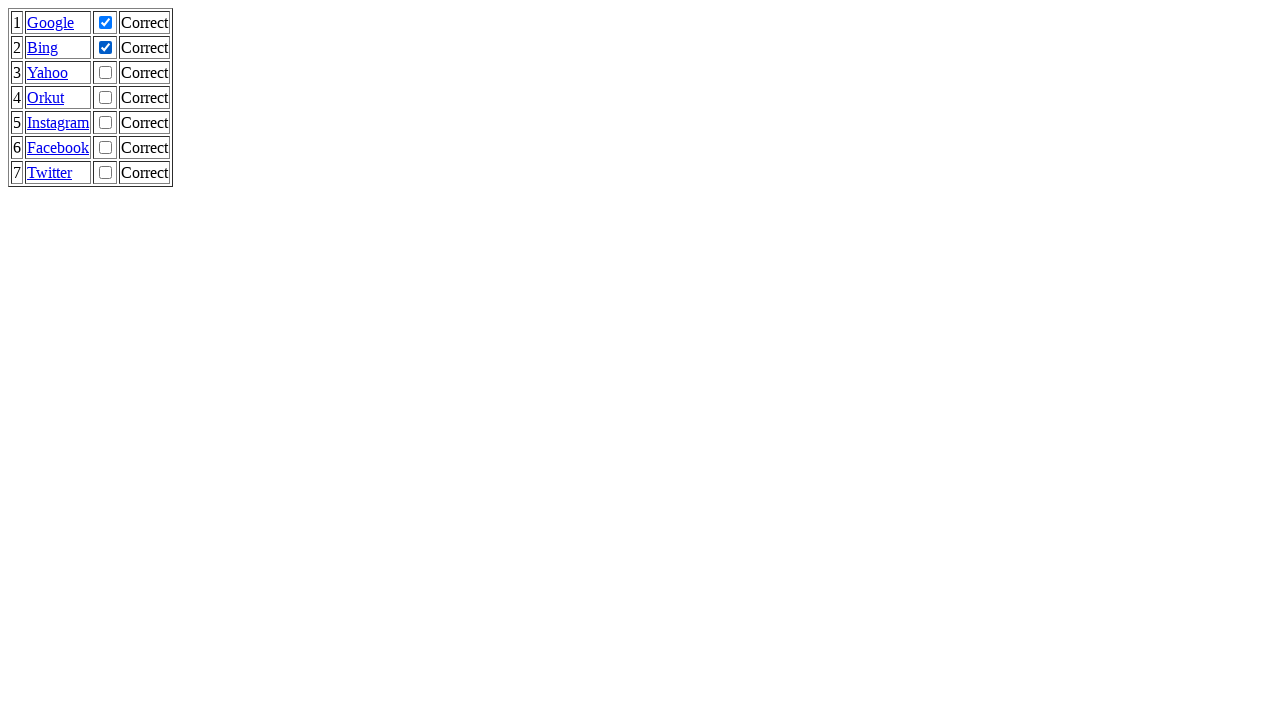

Clicked checkbox 3 of 7 at (106, 72) on input[type='checkbox'] >> nth=2
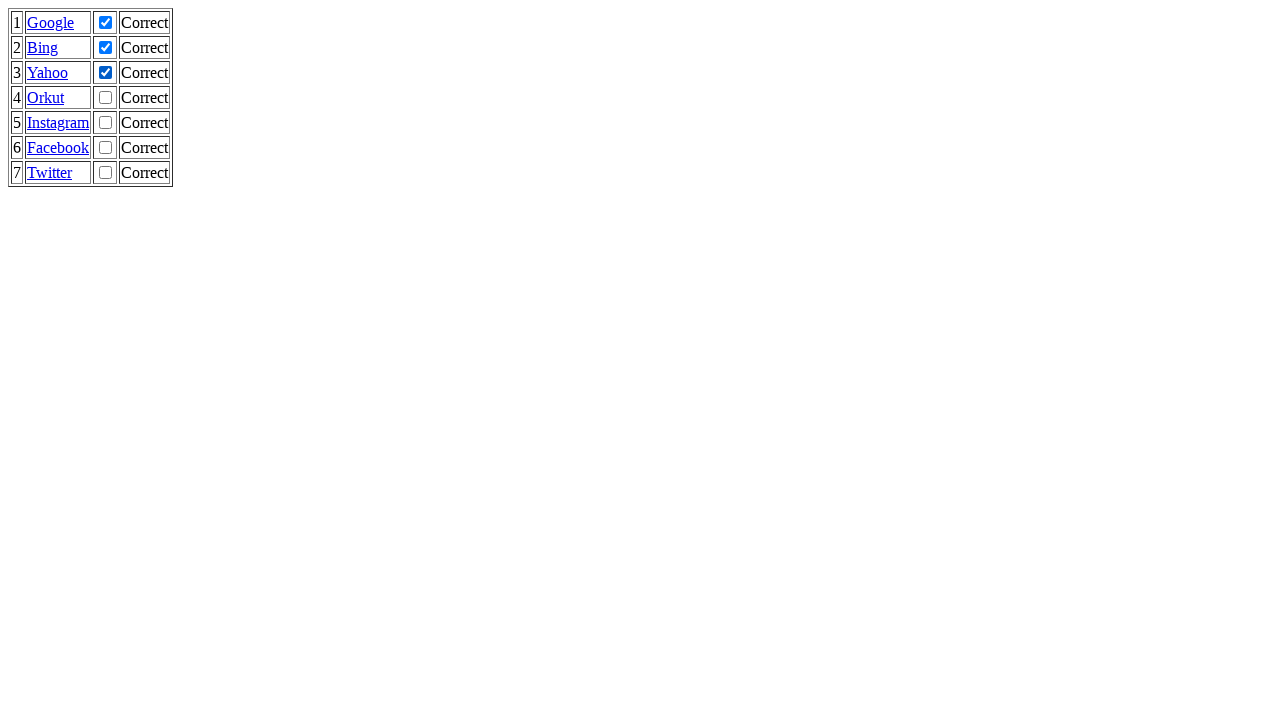

Waited 500ms after clicking checkbox 3
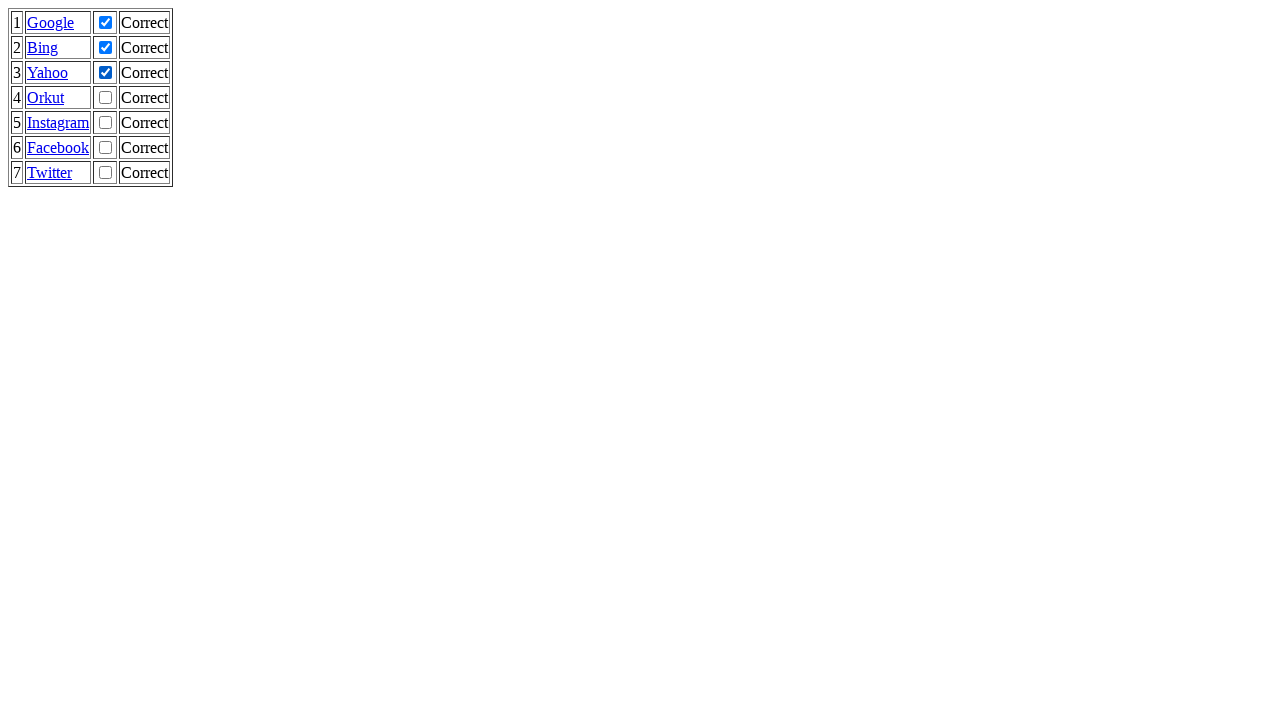

Clicked checkbox 4 of 7 at (106, 98) on input[type='checkbox'] >> nth=3
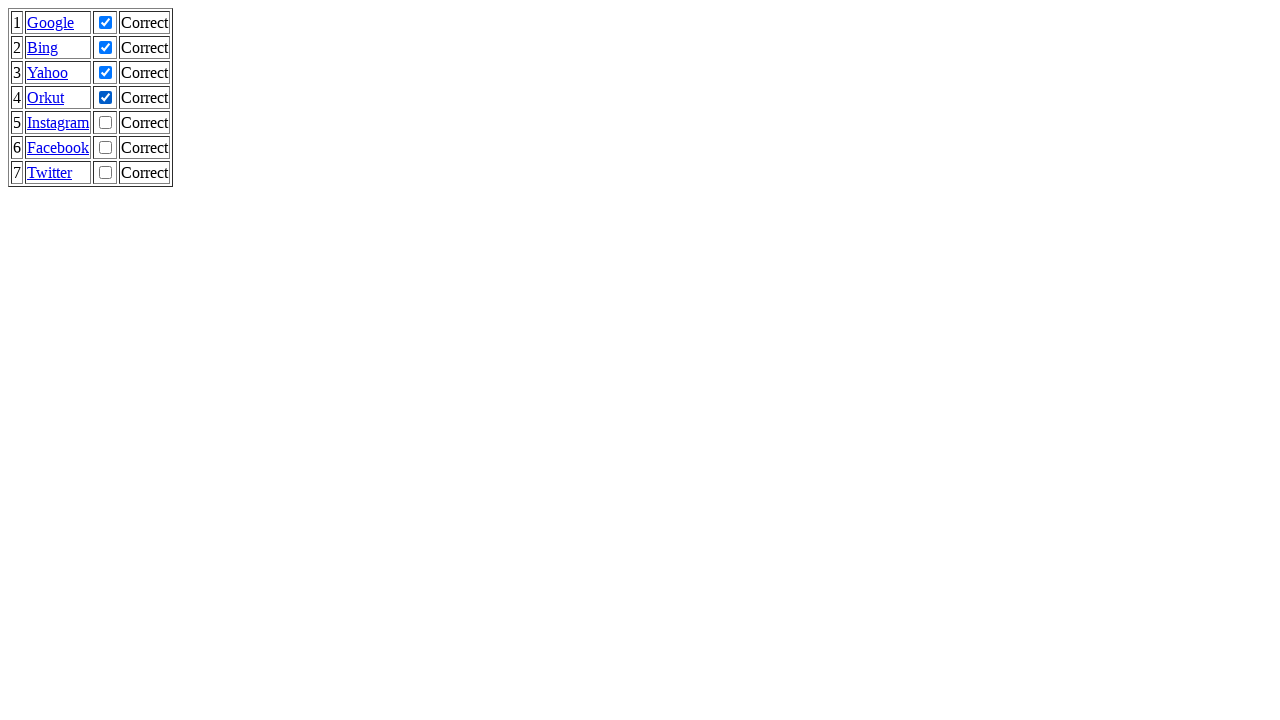

Waited 500ms after clicking checkbox 4
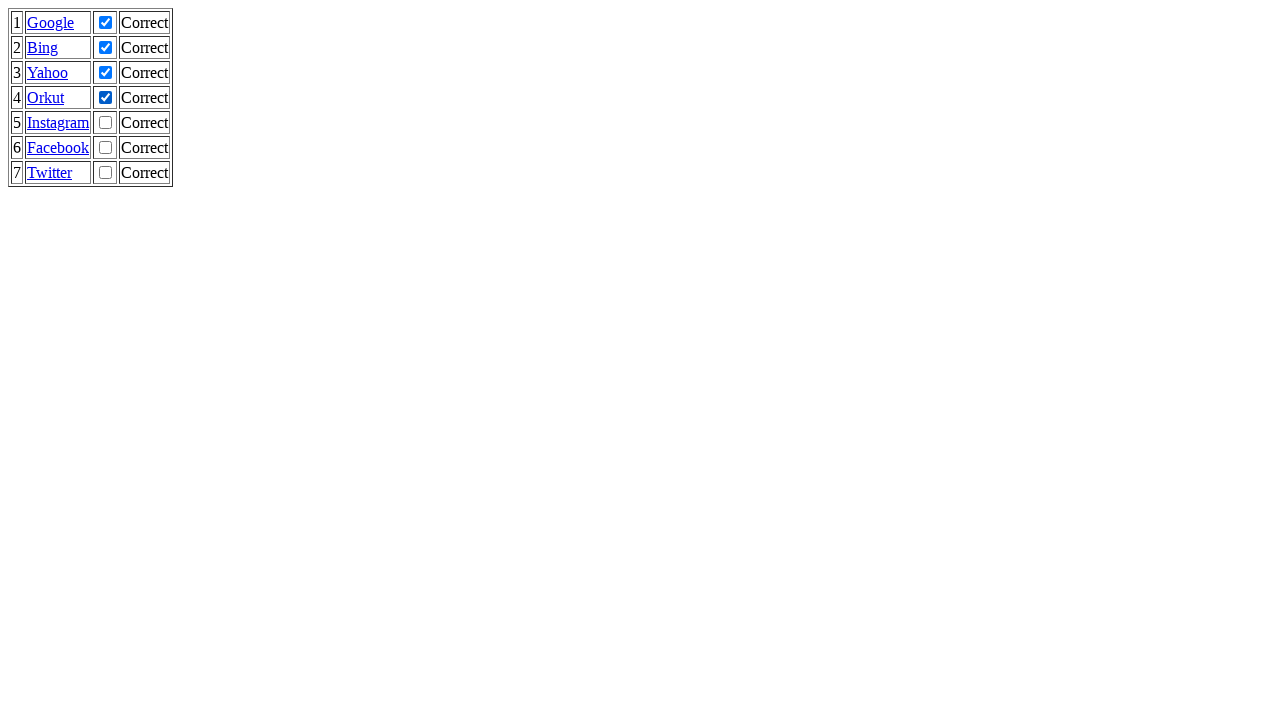

Clicked checkbox 5 of 7 at (106, 122) on input[type='checkbox'] >> nth=4
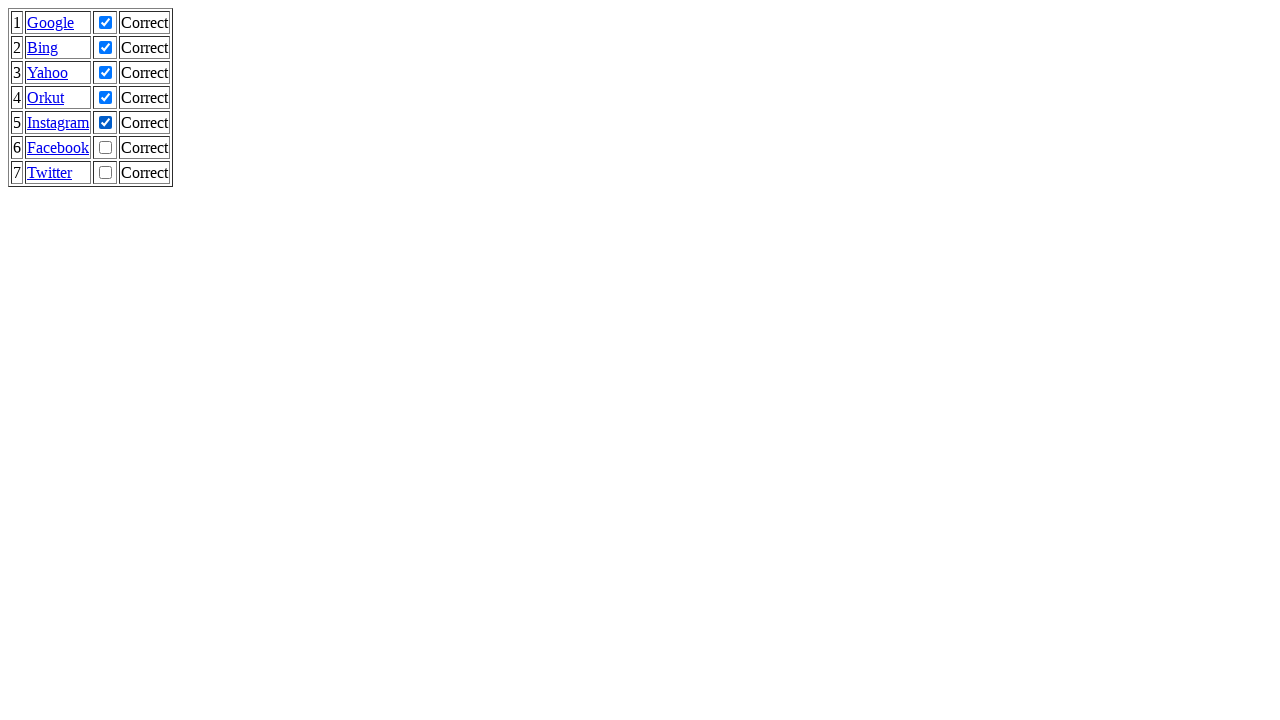

Waited 500ms after clicking checkbox 5
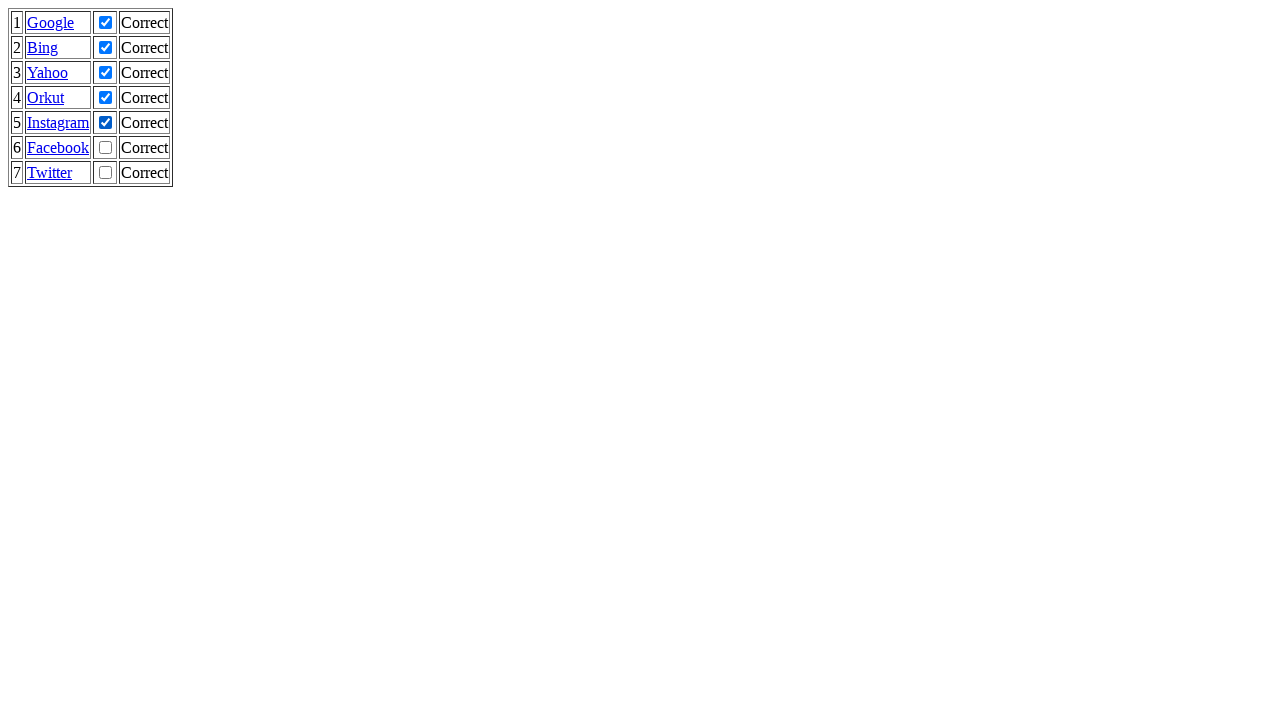

Clicked checkbox 6 of 7 at (106, 148) on input[type='checkbox'] >> nth=5
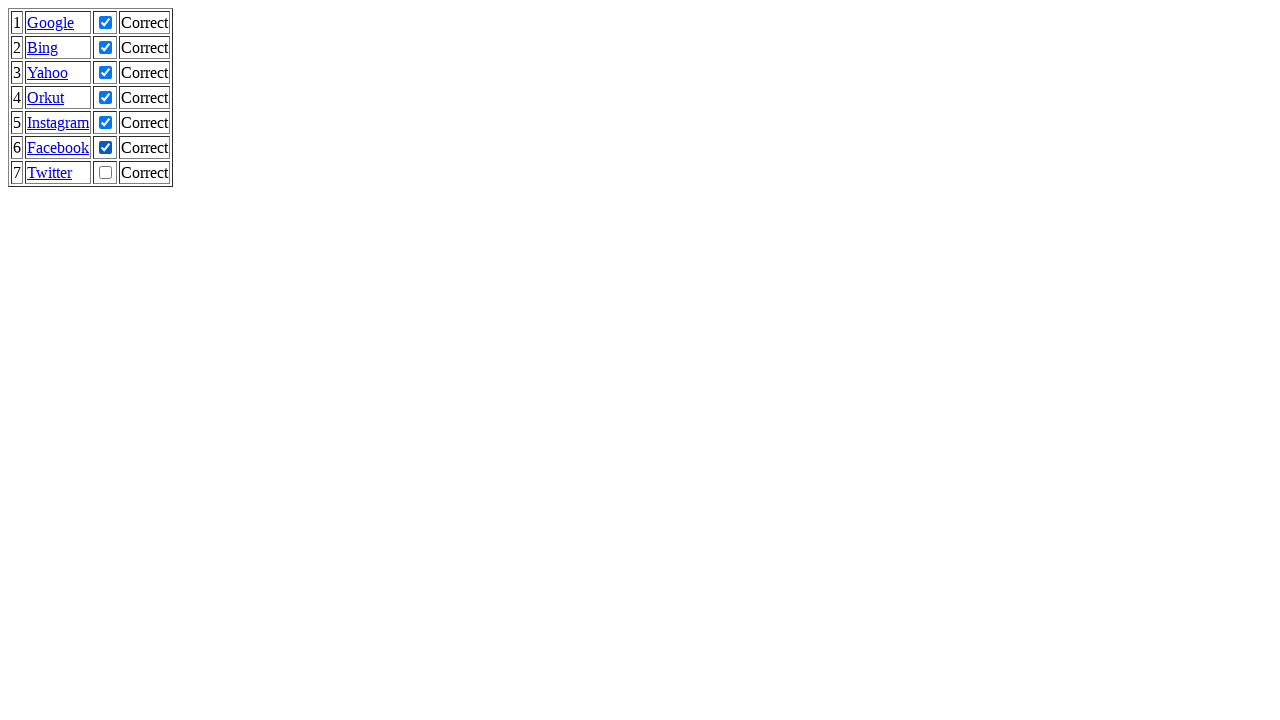

Waited 500ms after clicking checkbox 6
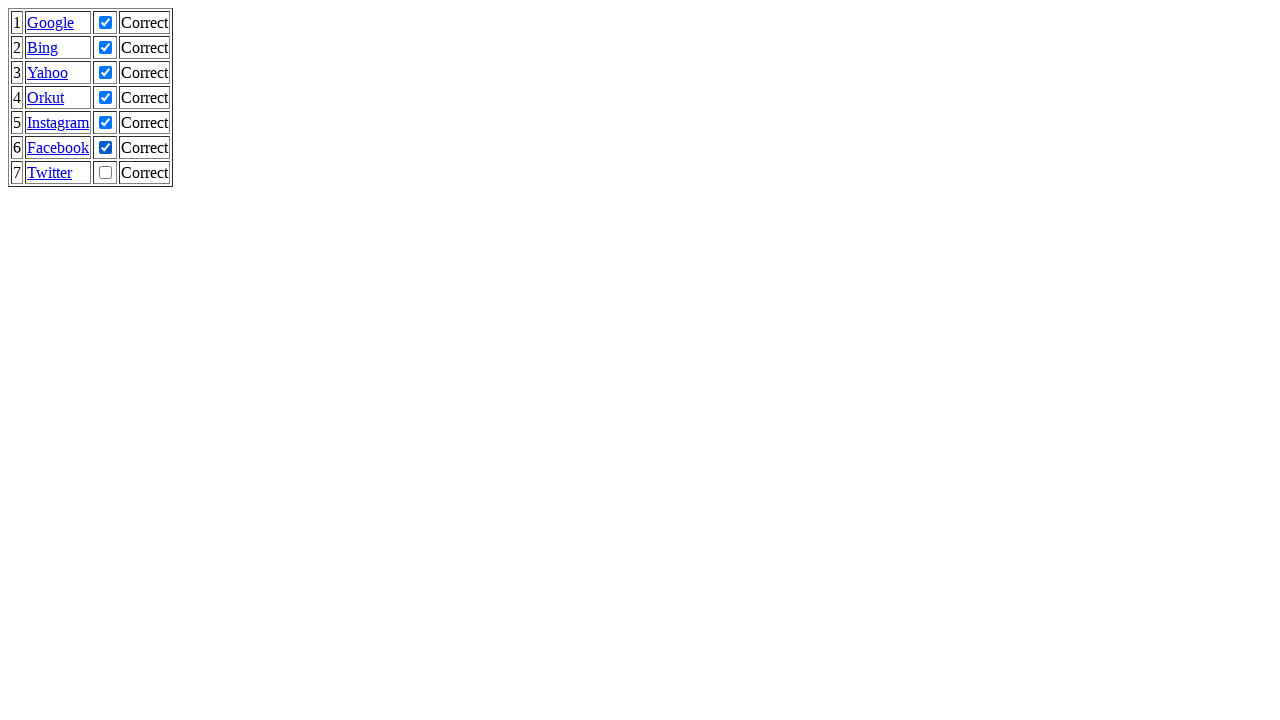

Clicked checkbox 7 of 7 at (106, 172) on input[type='checkbox'] >> nth=6
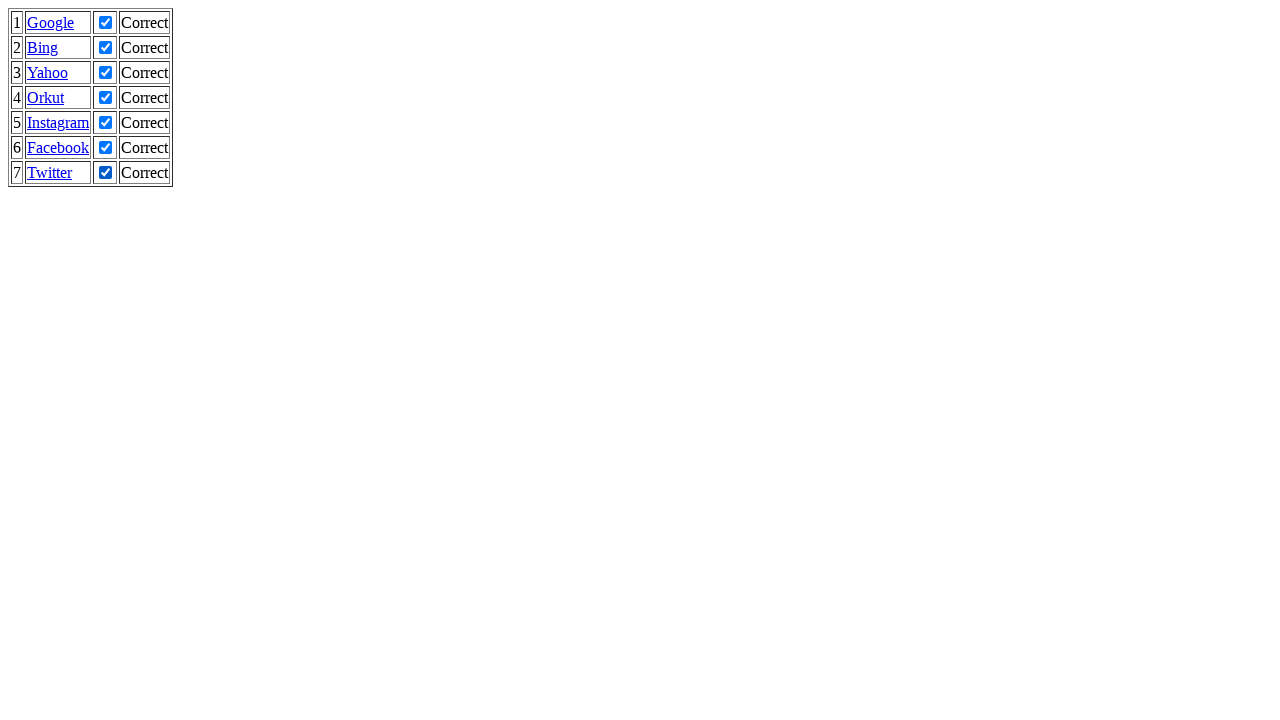

Waited 500ms after clicking checkbox 7
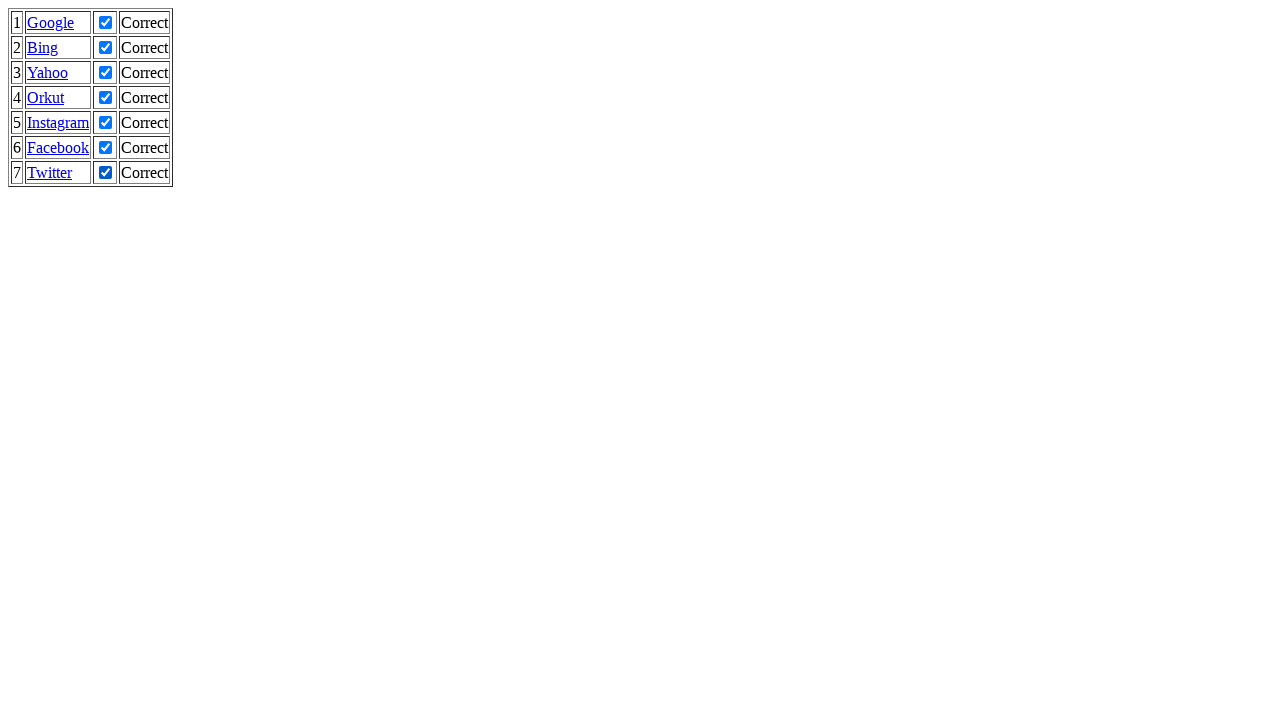

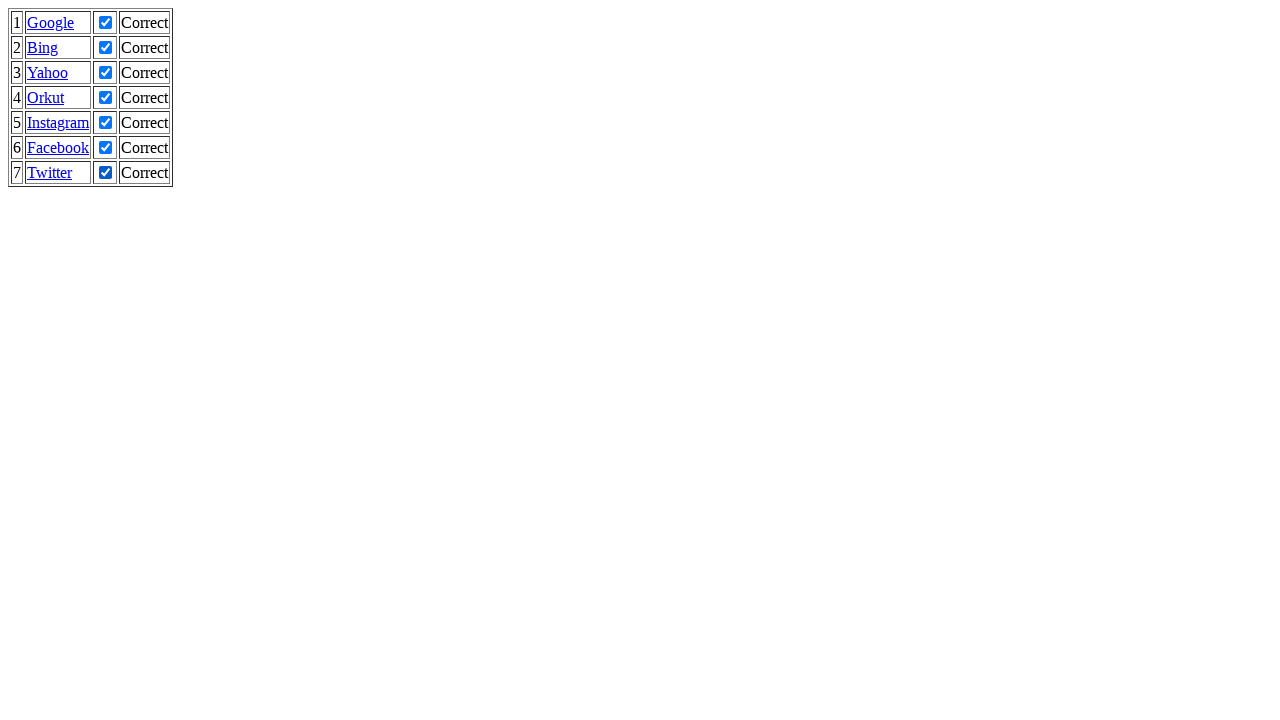